Verifies that the OLX India homepage loads correctly by checking the current URL and page title match expected values

Starting URL: https://www.olx.in/

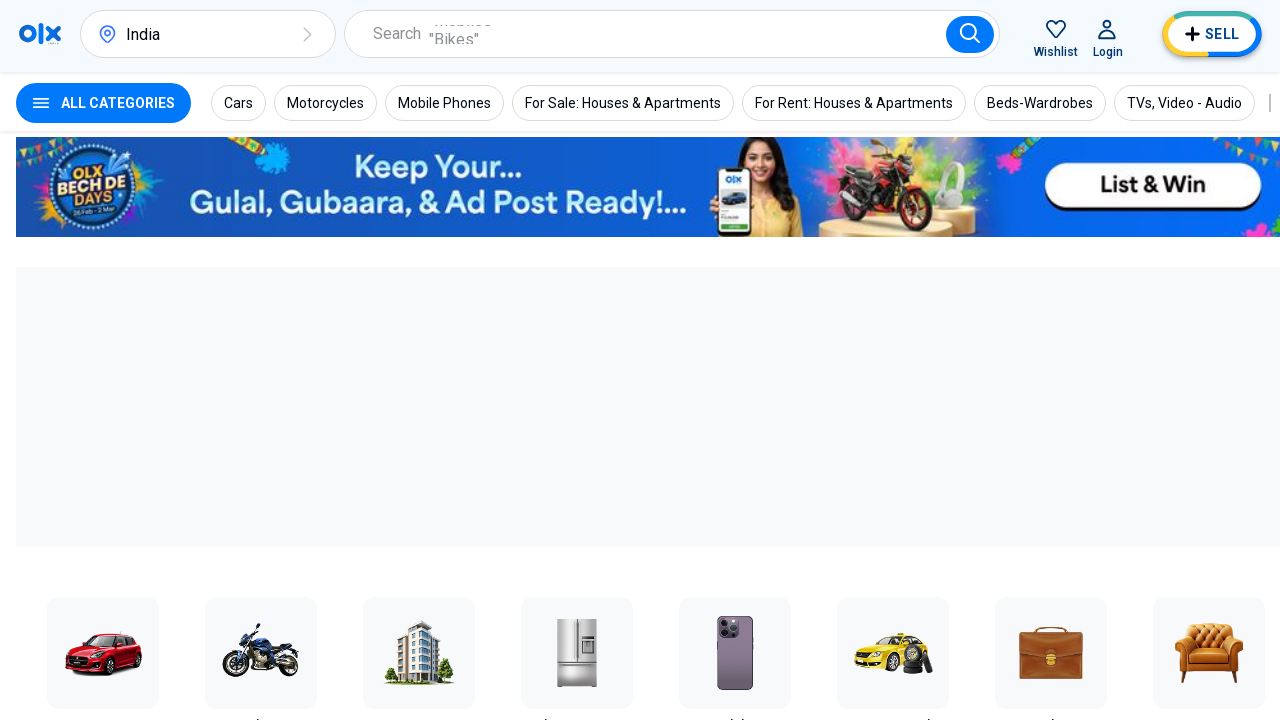

Verified that current URL is https://www.olx.in/
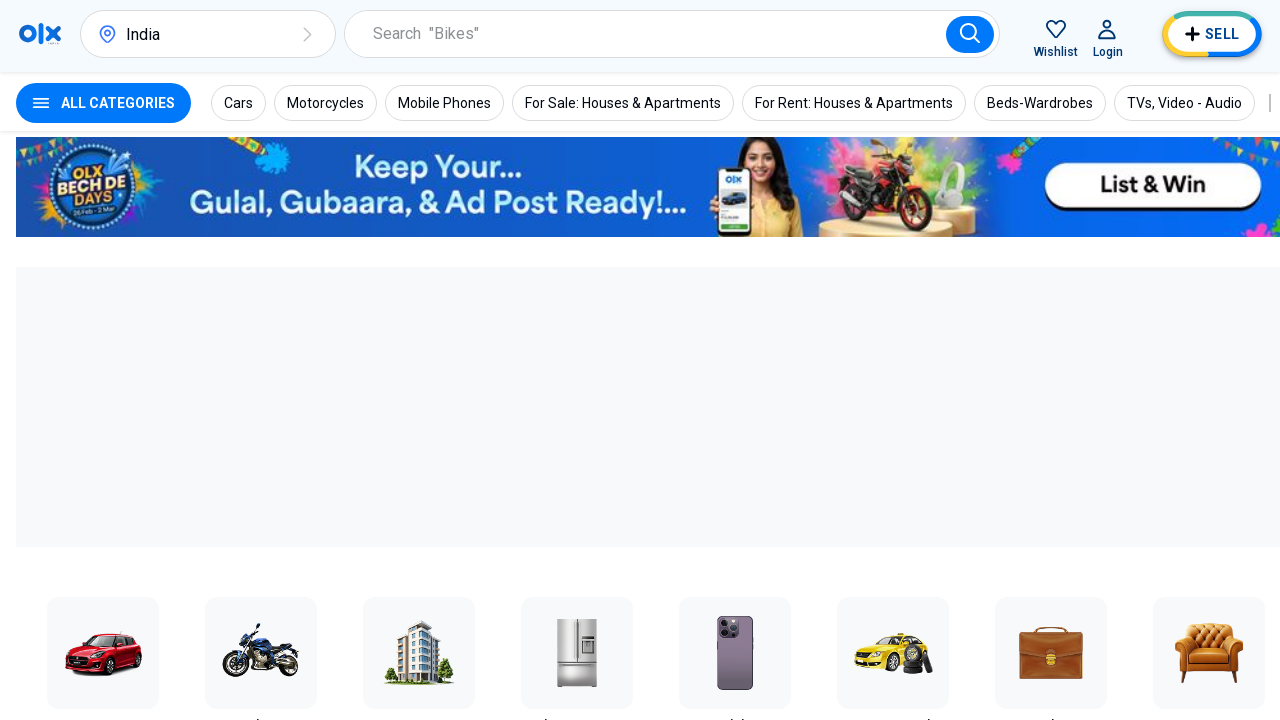

Verified that page title contains 'OLX'
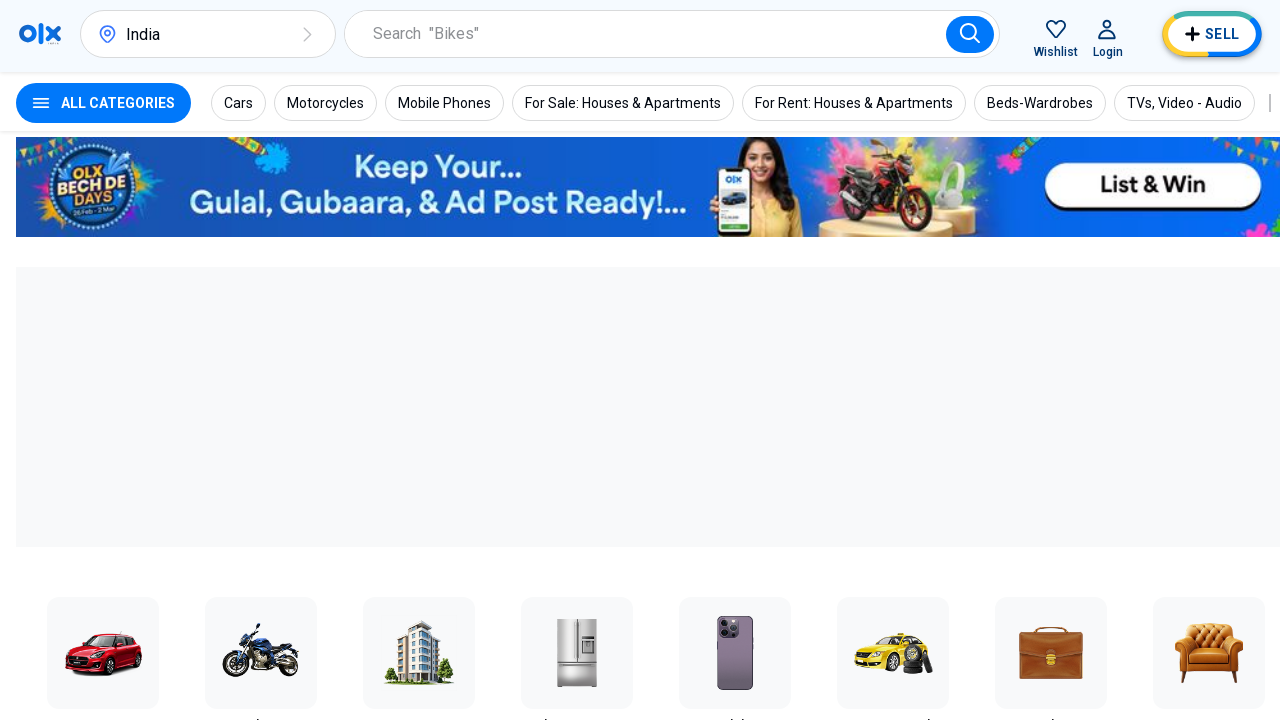

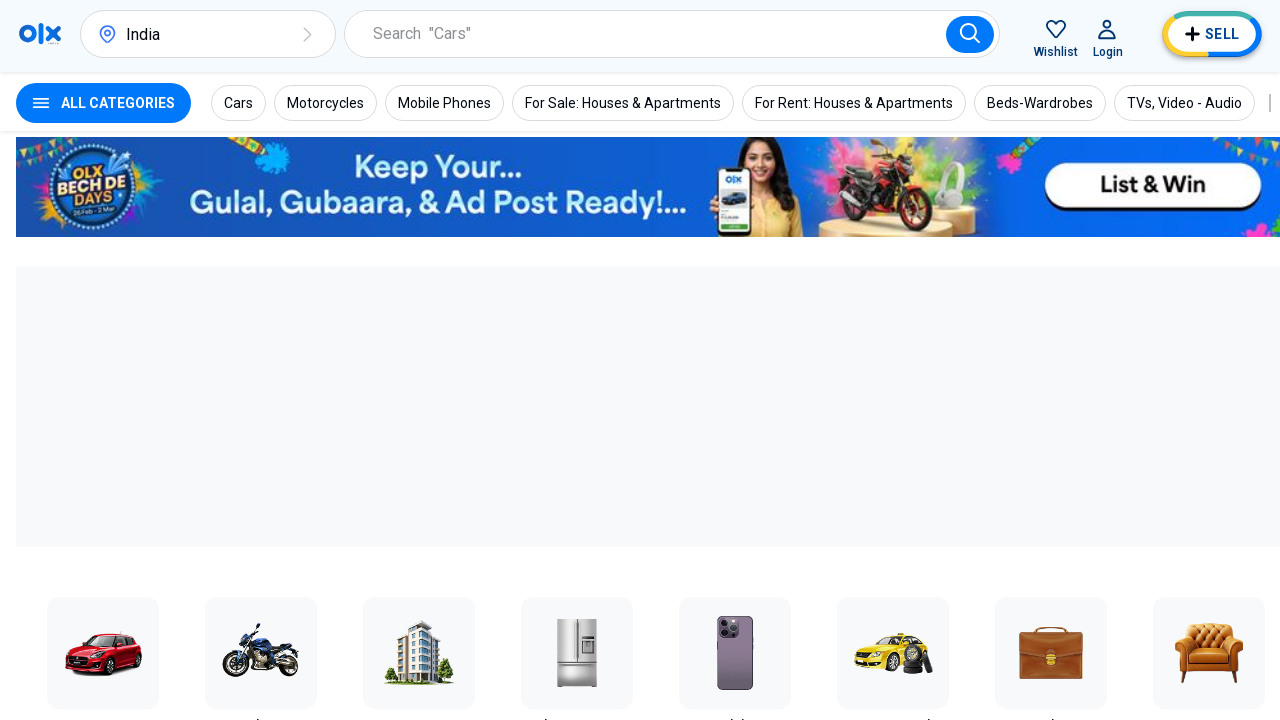